Tests search functionality on Erarta museum website by clicking search icon, entering a query and submitting

Starting URL: https://www.erarta.com

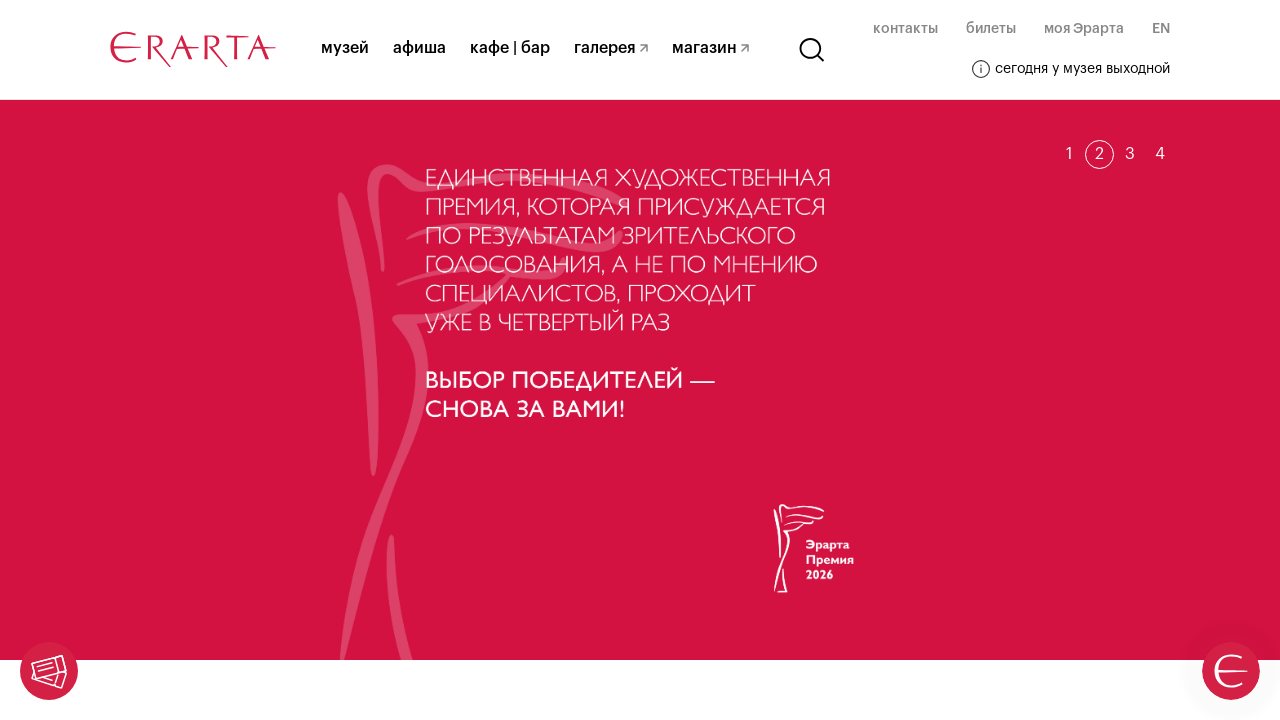

Waited for page to fully load
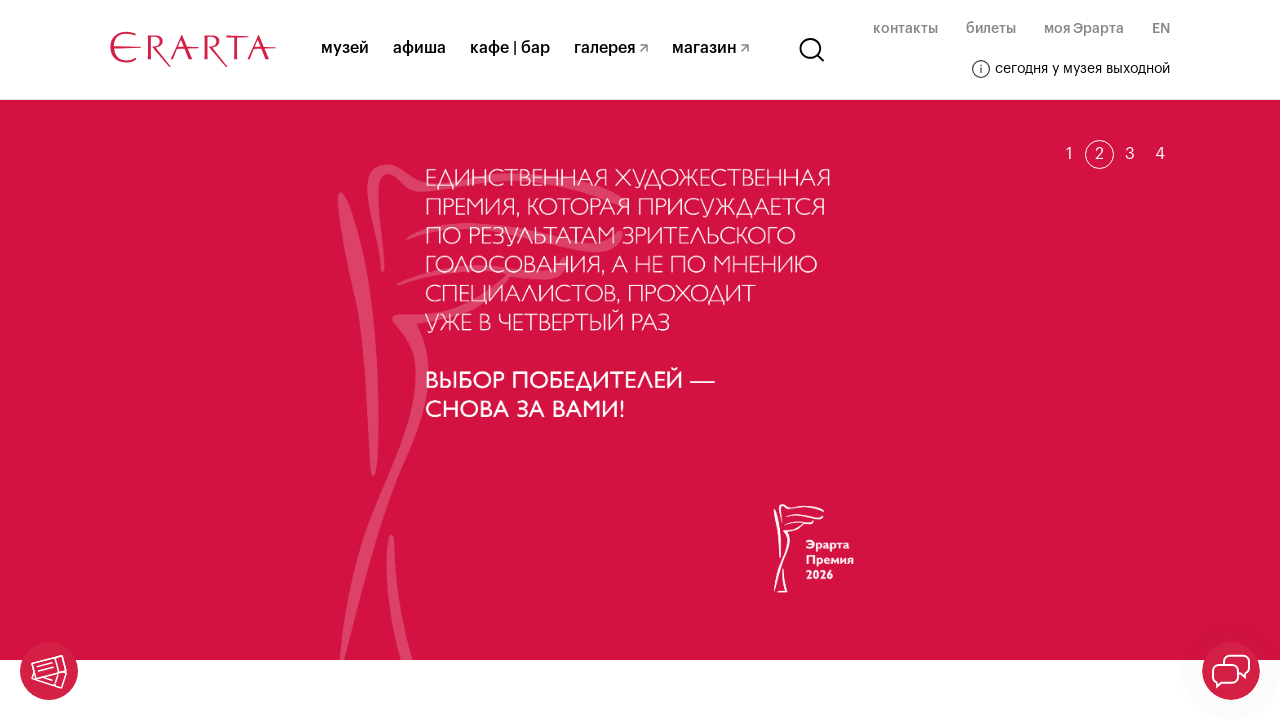

Clicked search icon in header at (812, 50) on svg.header__search-svg
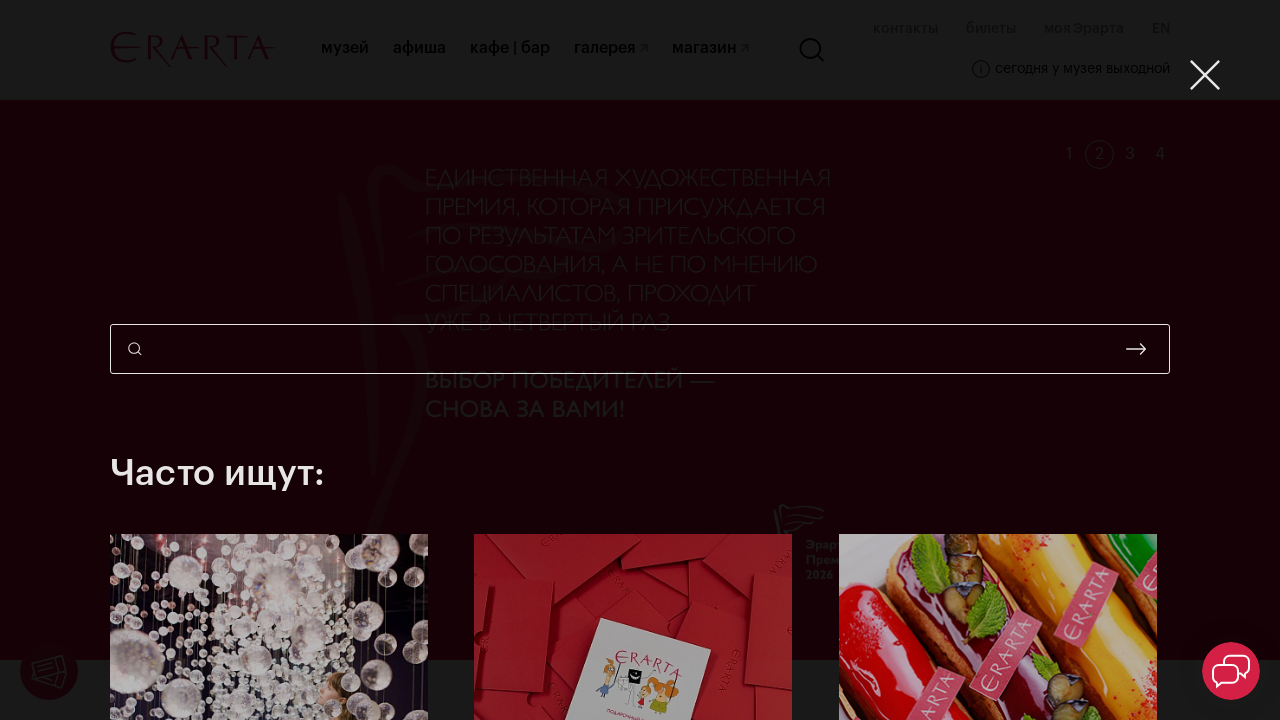

Entered search query 'весна' (spring) in search field on input.search-popup__input
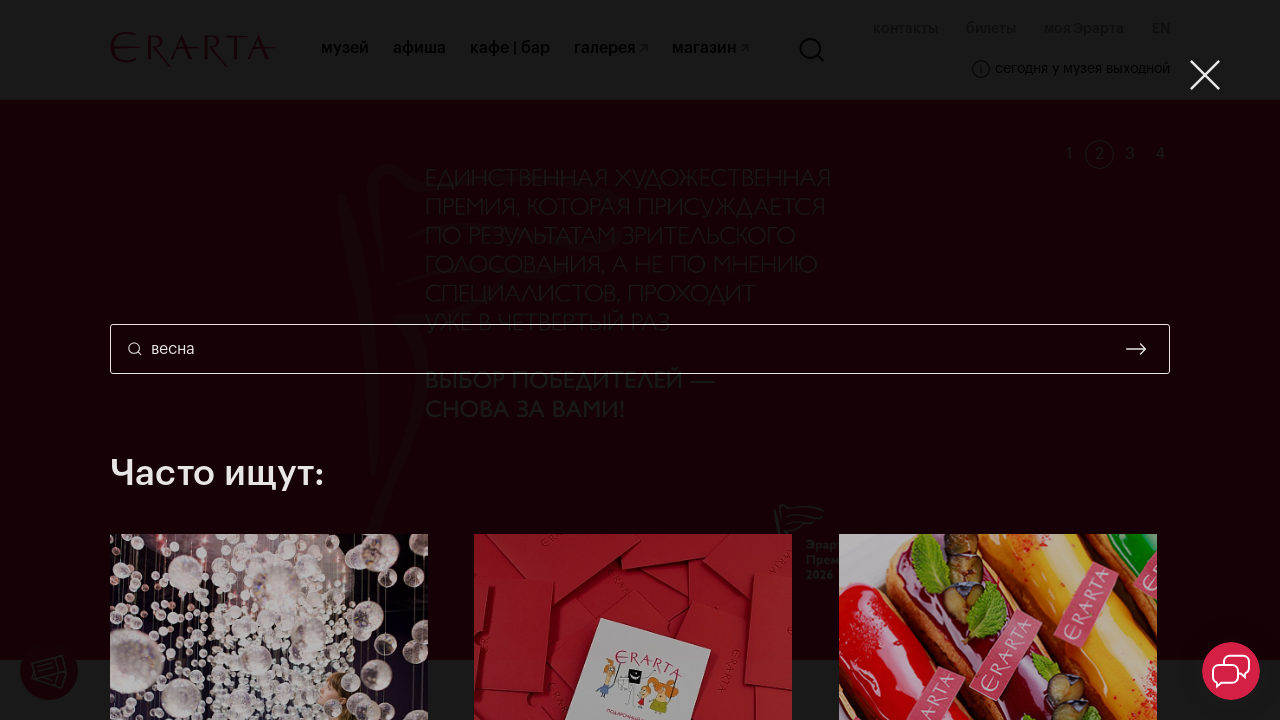

Waited for search suggestions to appear
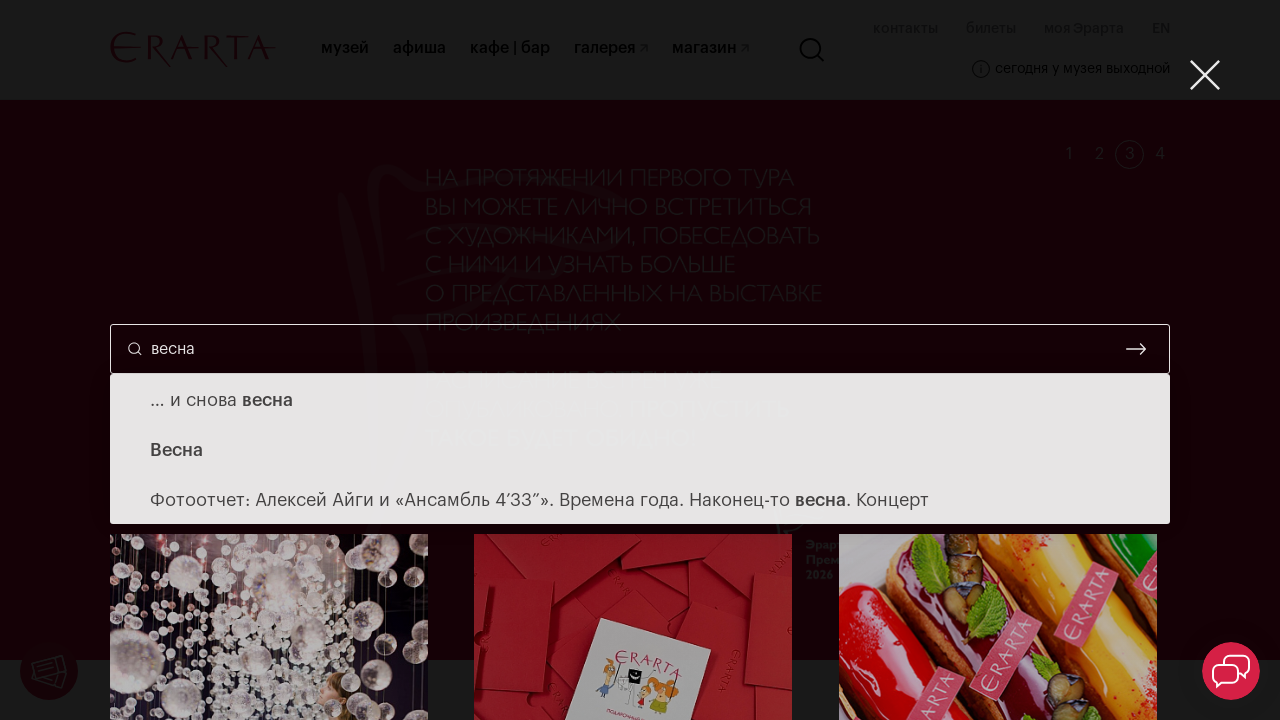

Clicked search submit button to execute search at (1136, 349) on button.search-popup__submit
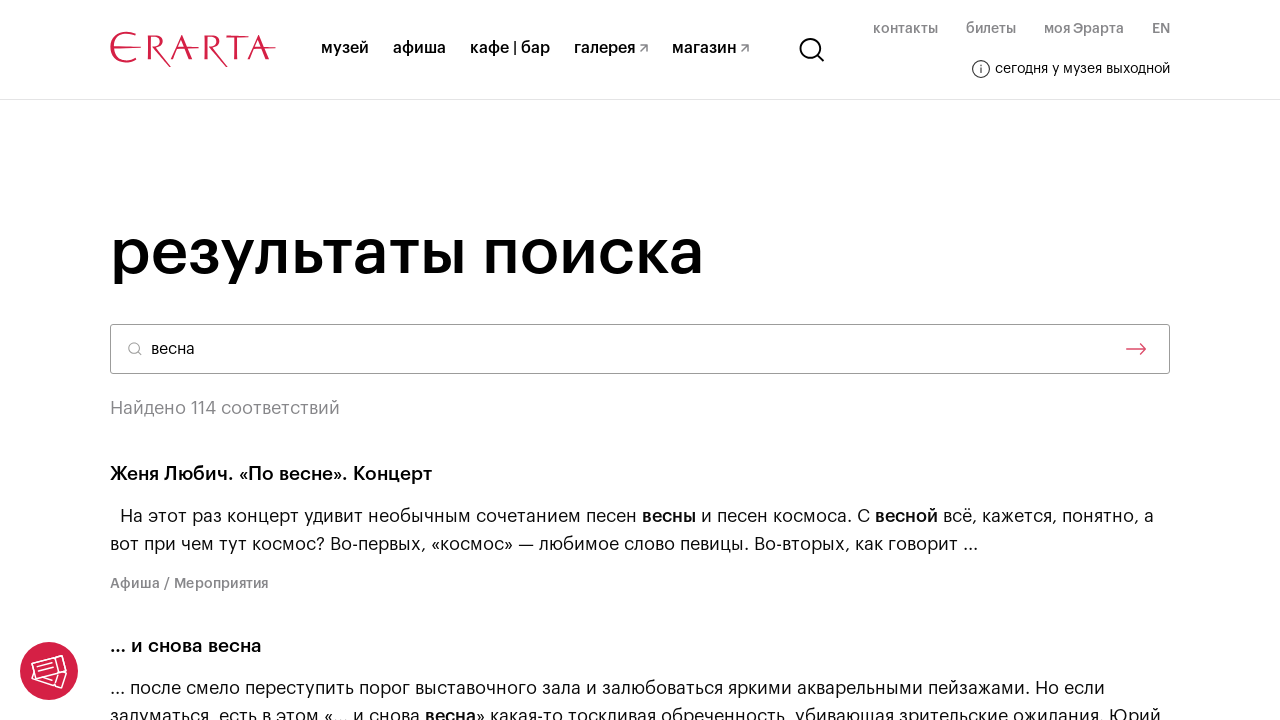

Search results loaded successfully
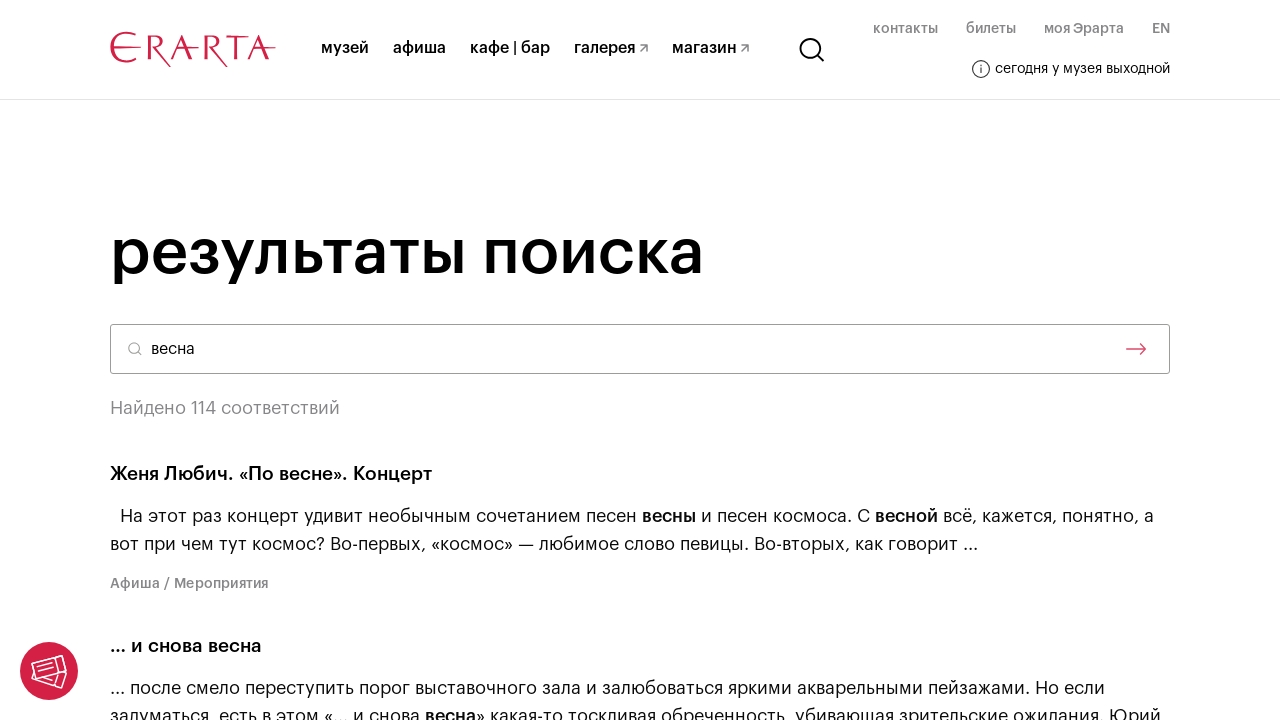

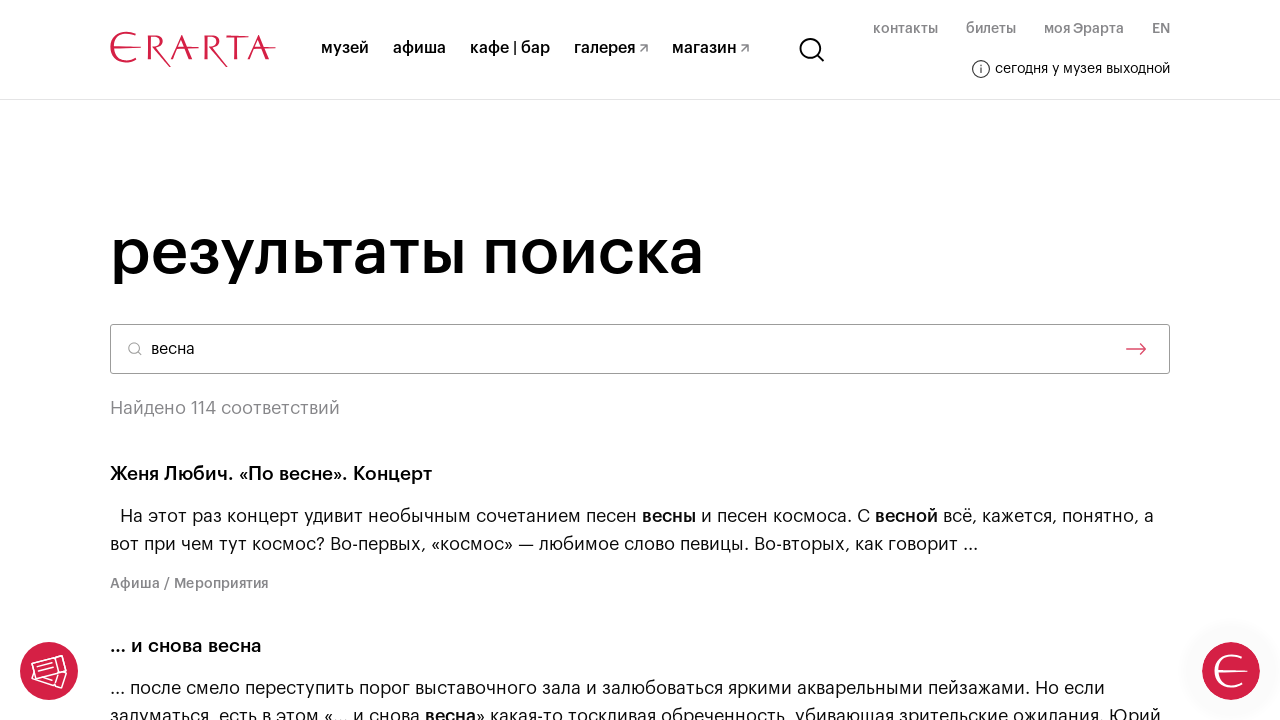